Fills only the minimum required fields of the DemoQA practice form (first name, last name, gender, phone number), submits the form and verifies the results table appears with the entered data.

Starting URL: https://demoqa.com/automation-practice-form

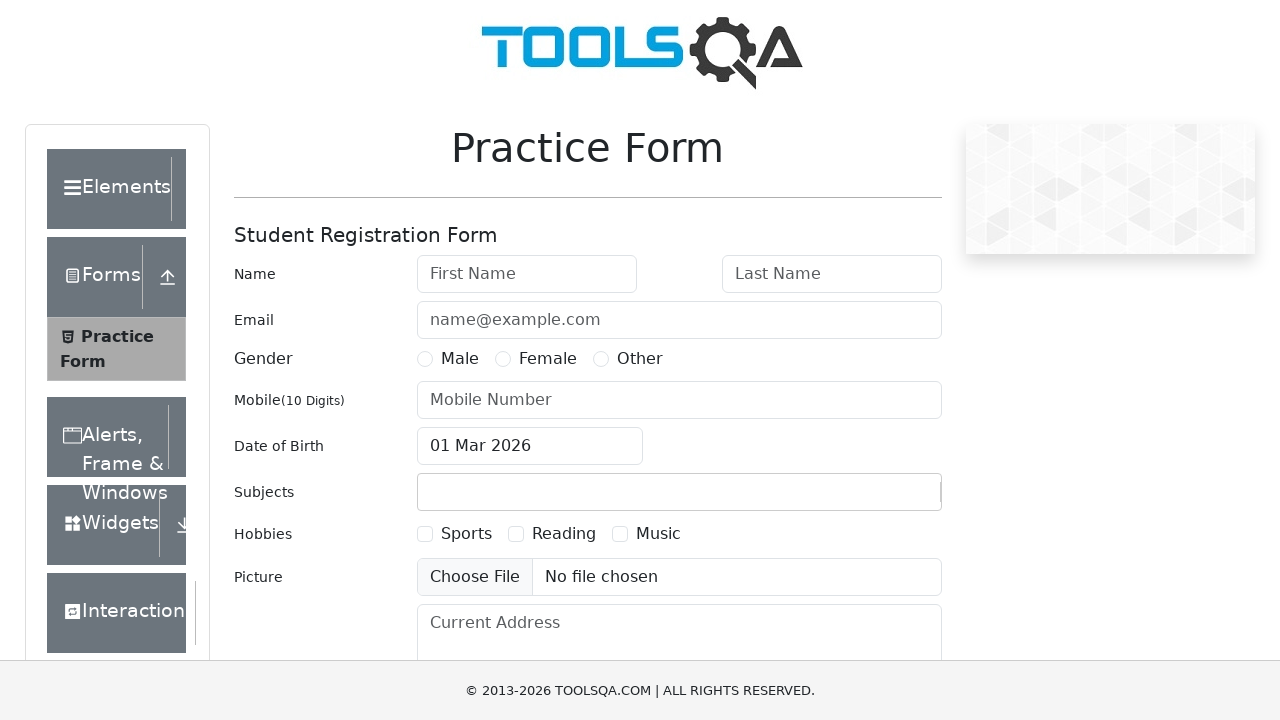

Filled first name field with 'Sarah' on #firstName
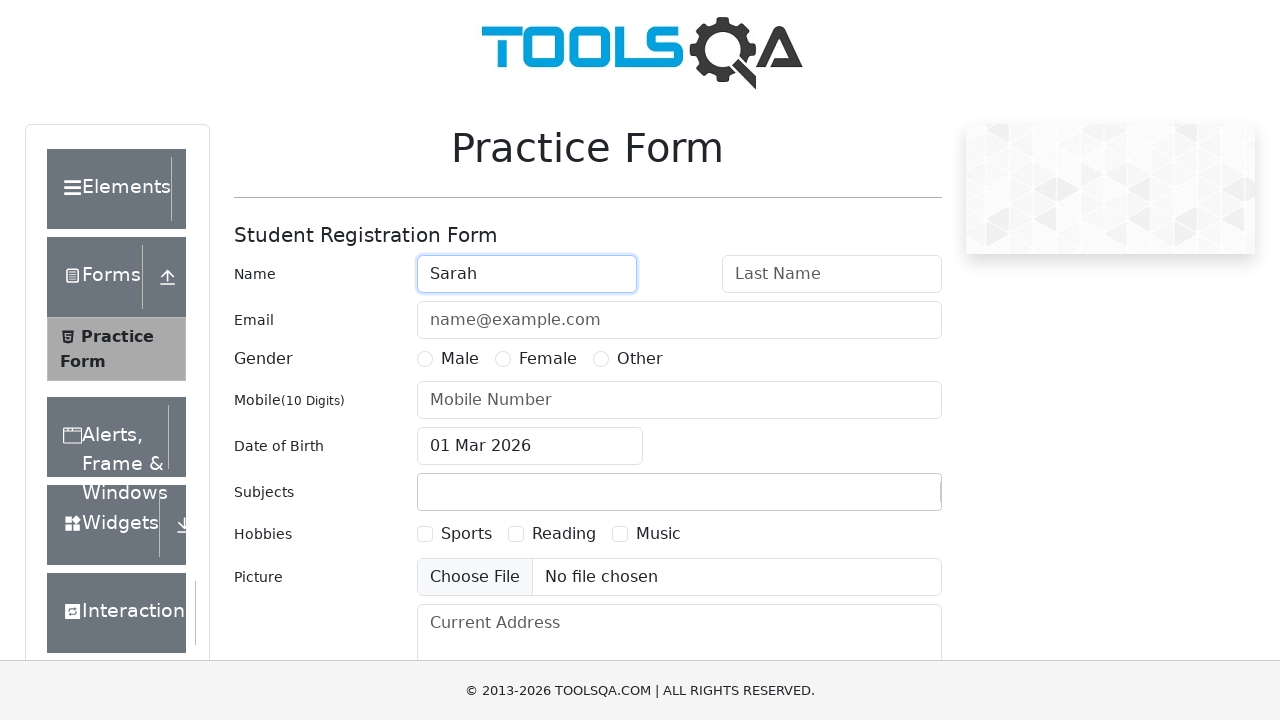

Filled last name field with 'Williams' on #lastName
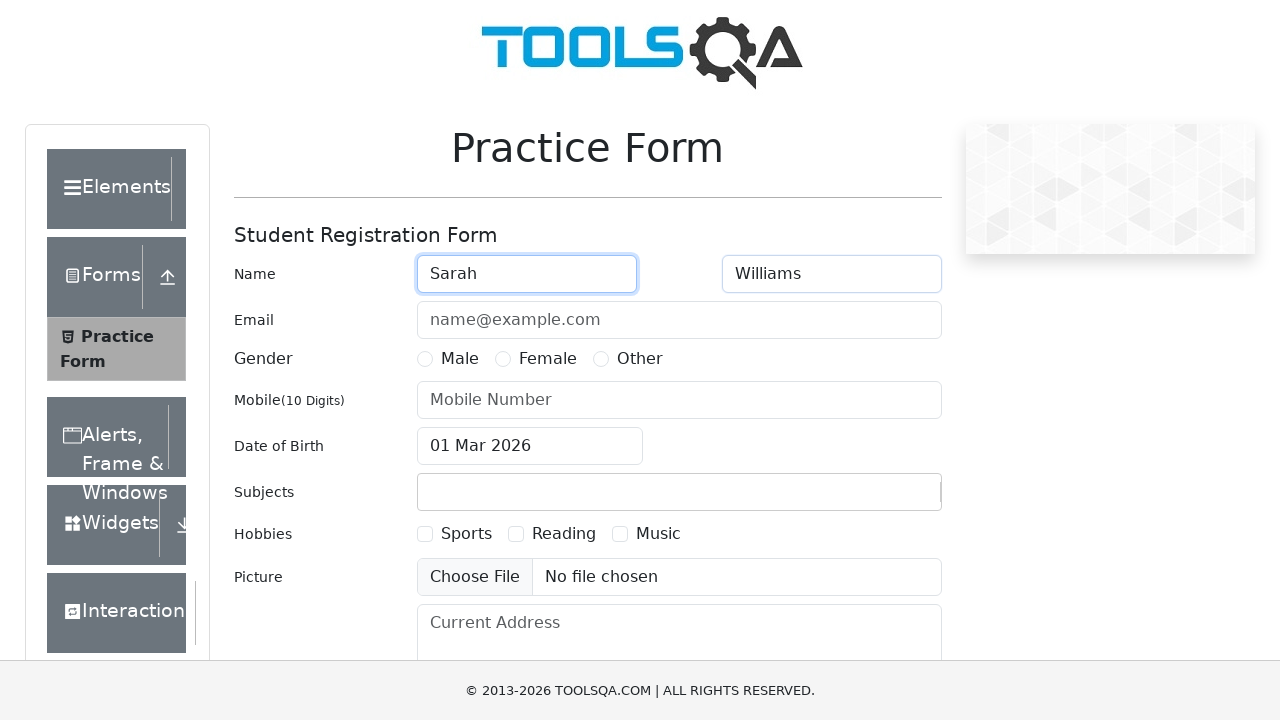

Selected Female gender option at (548, 359) on label[for='gender-radio-2']
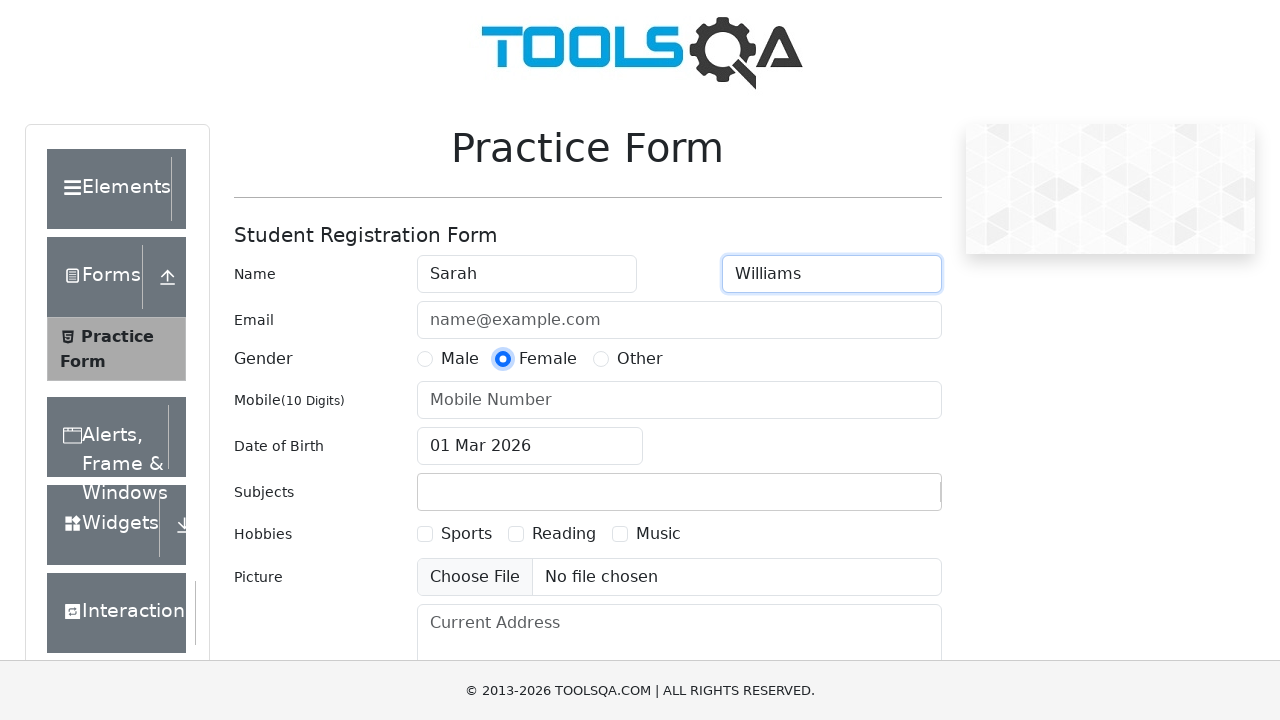

Filled phone number field with '2125559876' on #userNumber
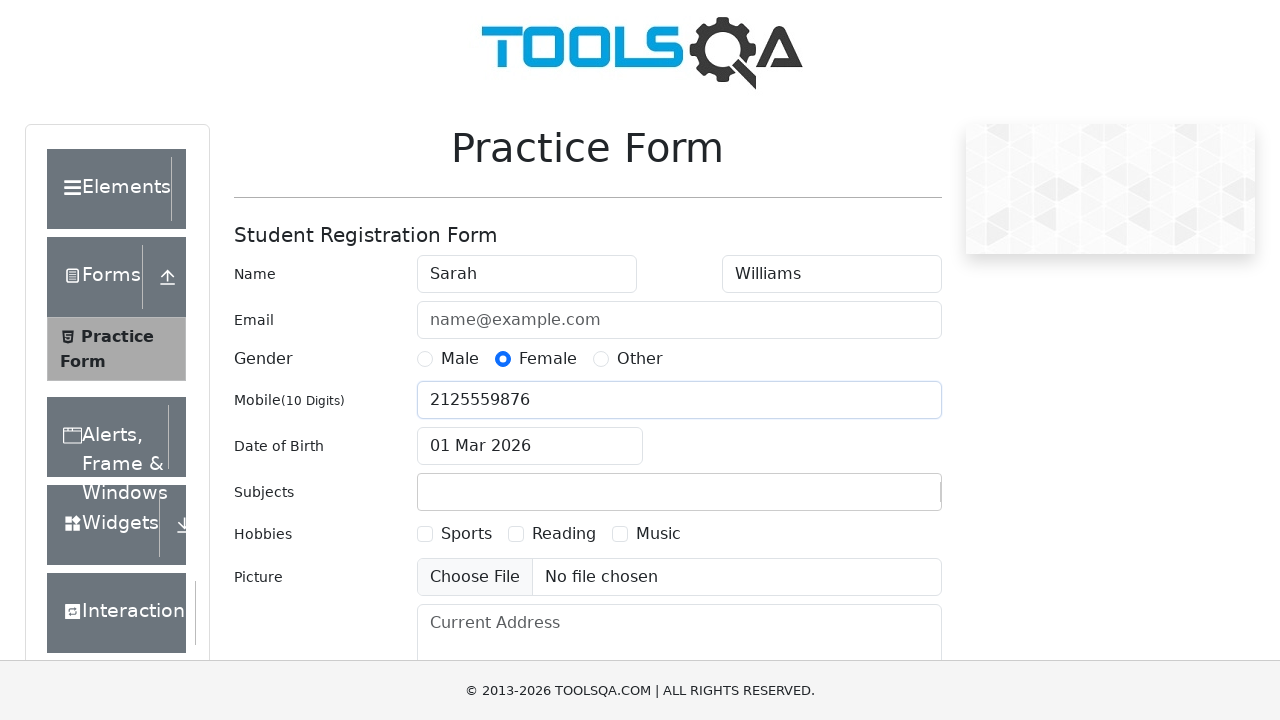

Clicked submit button to submit the form at (885, 499) on #submit
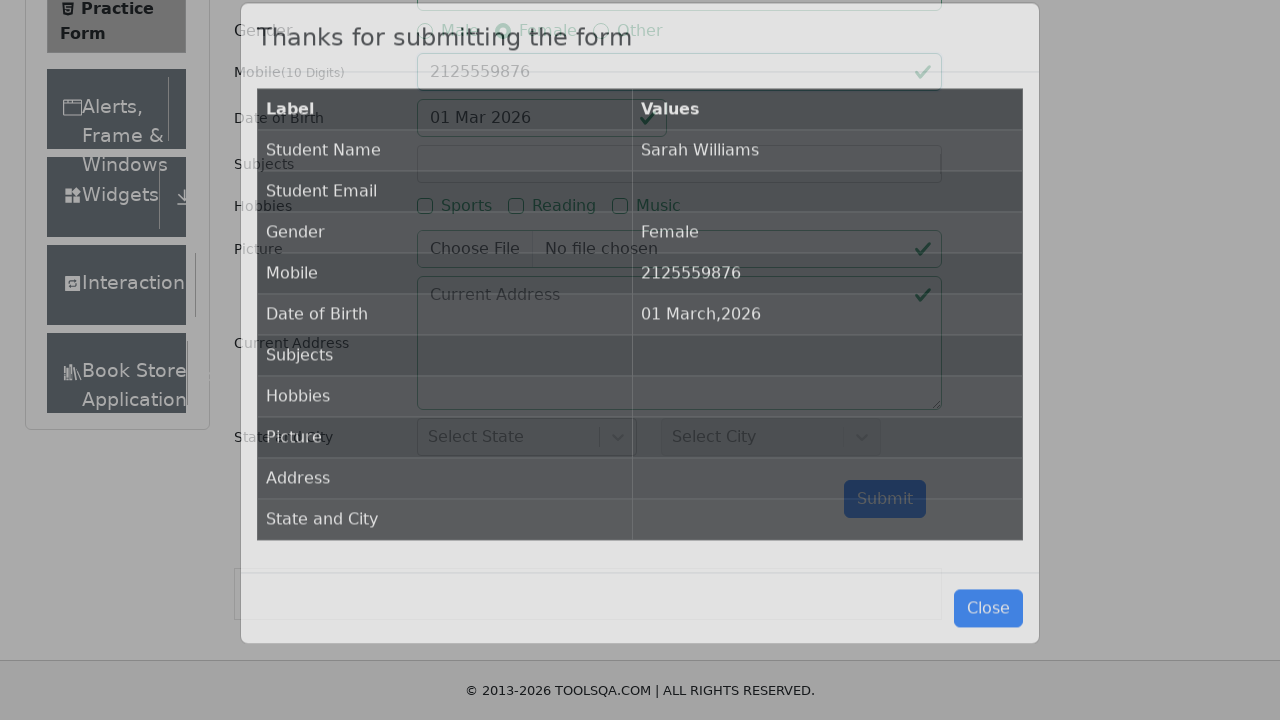

Results table appeared with submitted form data
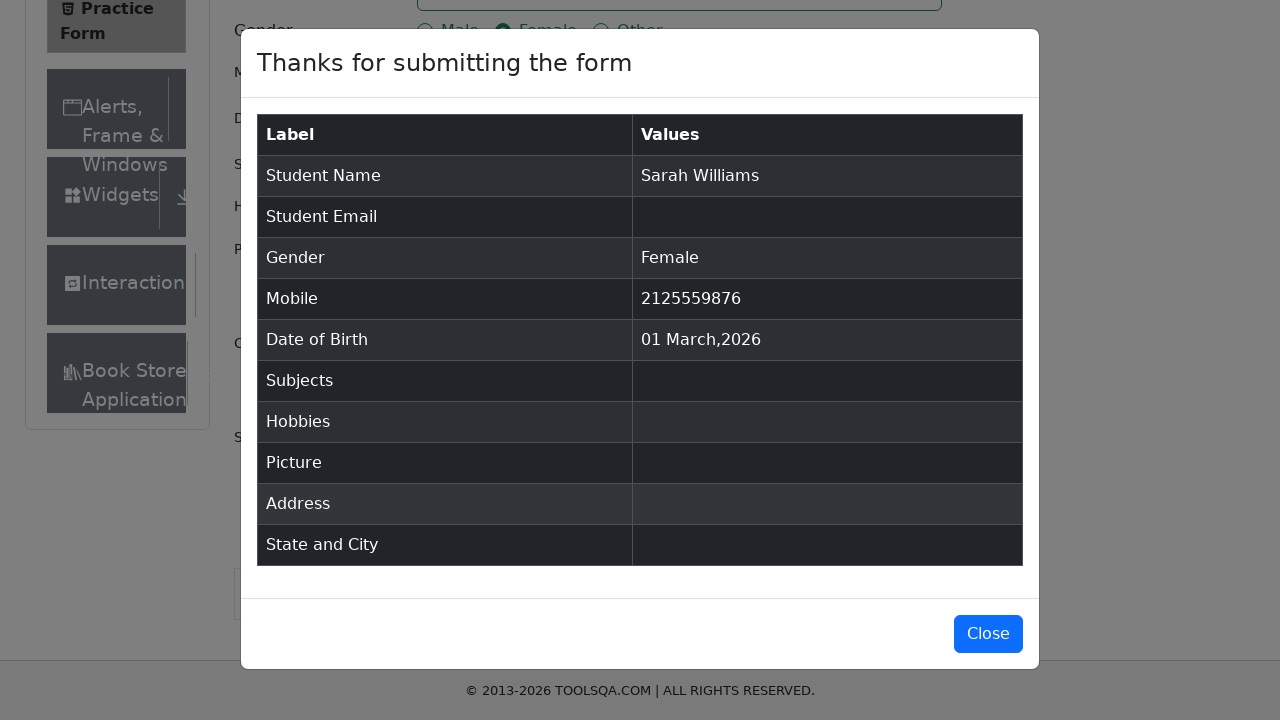

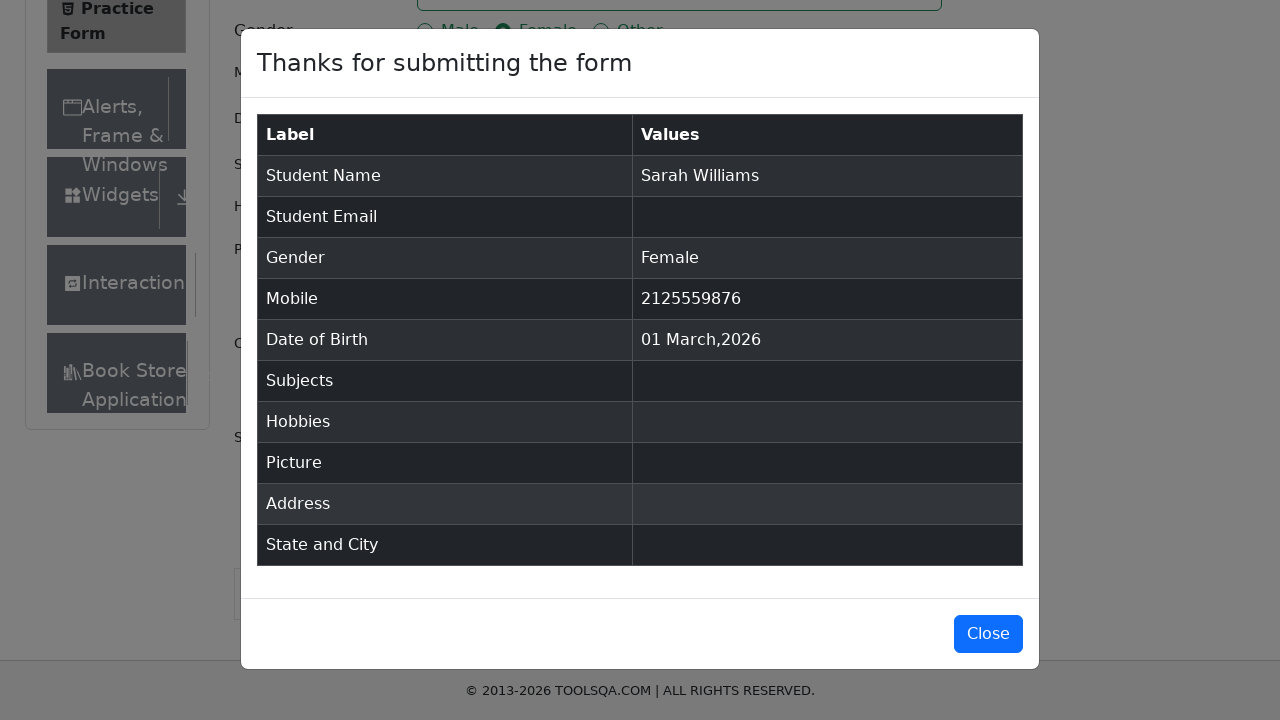